Tests alert handling functionality by triggering an alert dialog and accepting it

Starting URL: http://demo.automationtesting.in/Alerts.html

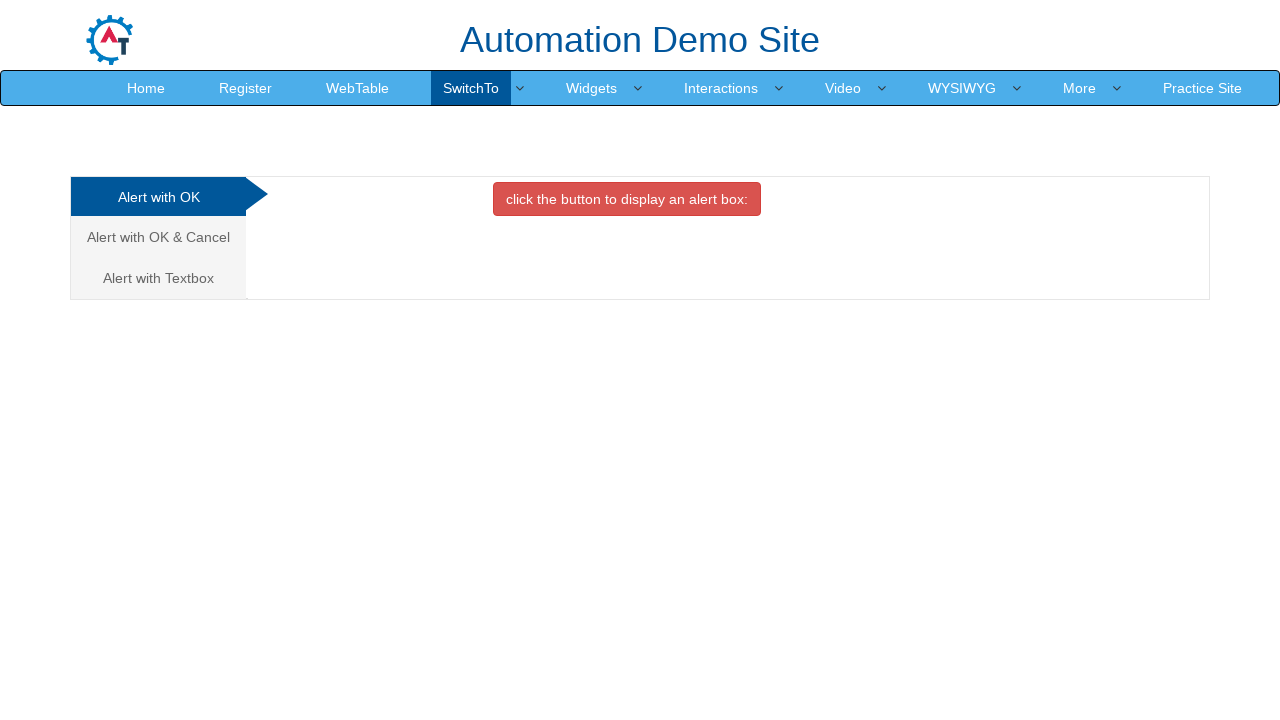

Clicked the danger button to trigger alert dialog at (627, 199) on xpath=//button[@class='btn btn-danger']
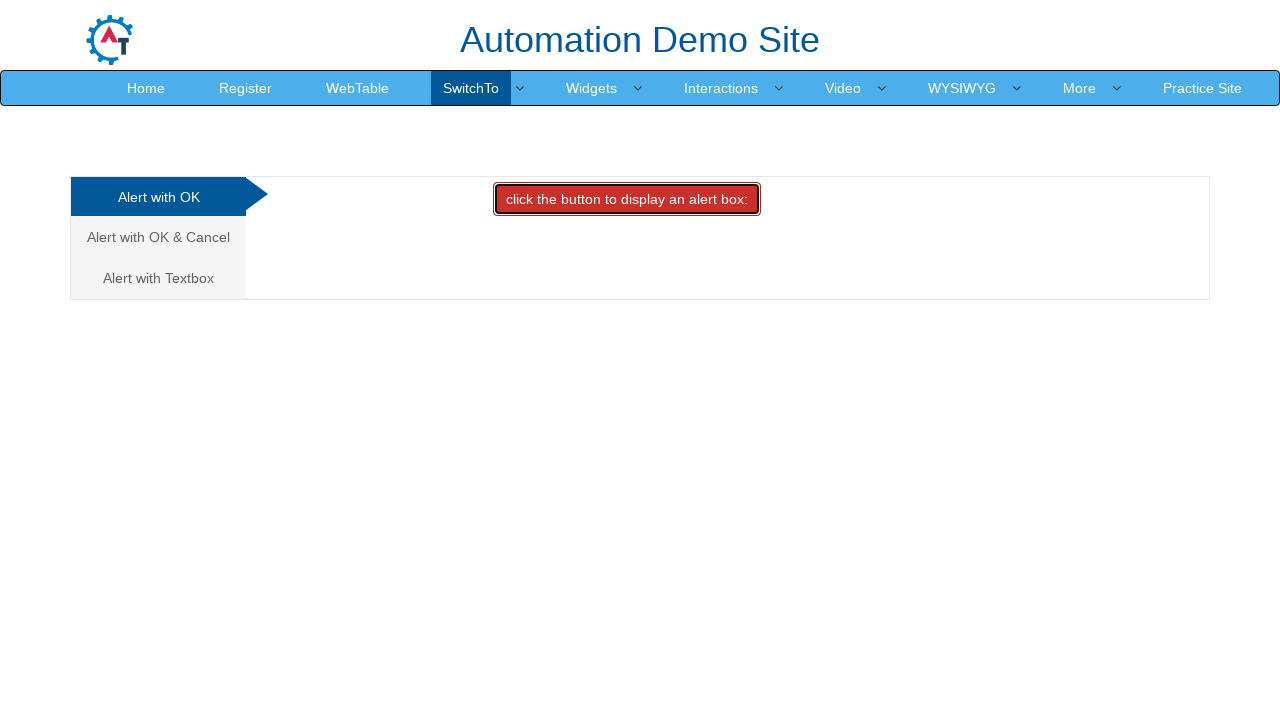

Set up dialog handler to accept alert
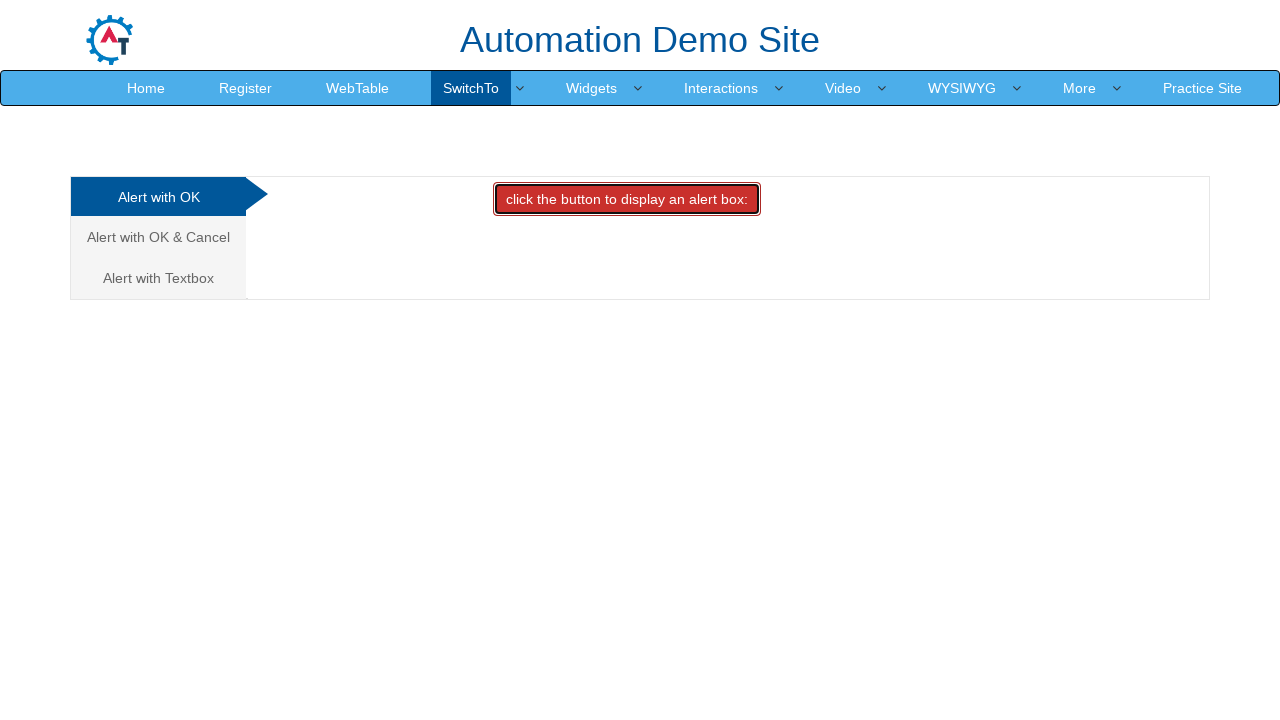

Clicked danger button again to trigger alert, accepted the dialog at (627, 199) on //button[@class='btn btn-danger']
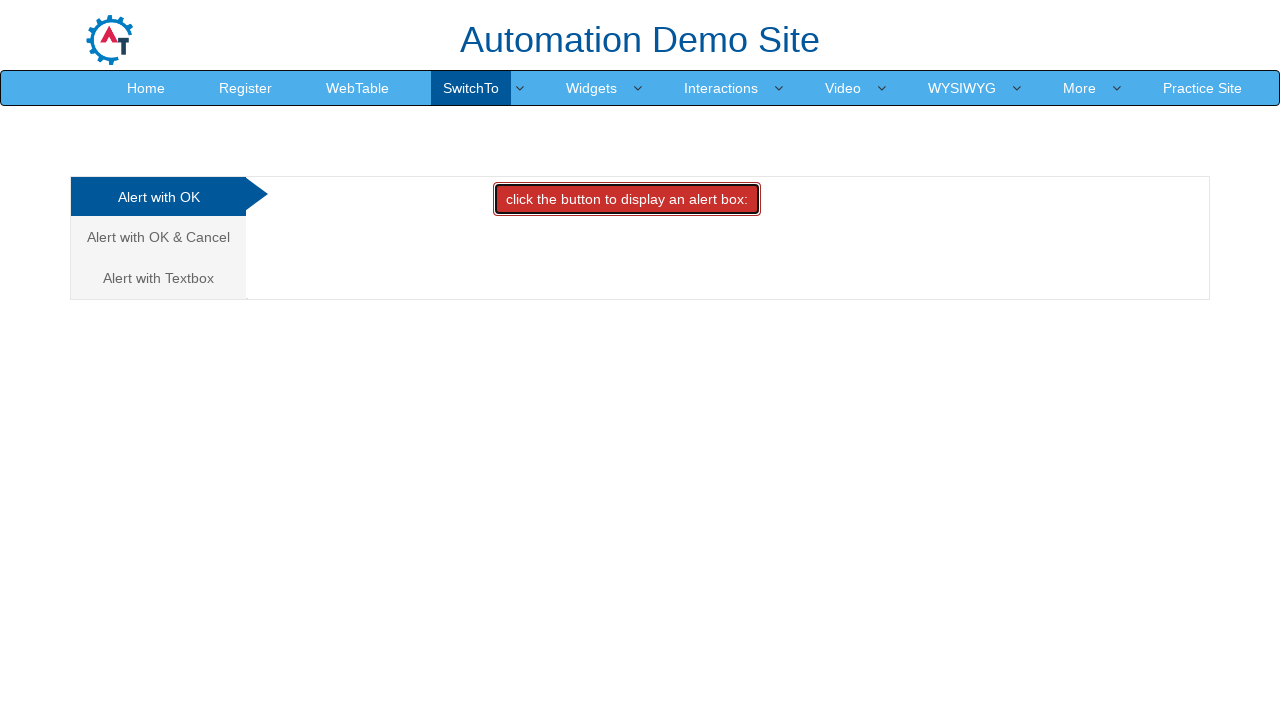

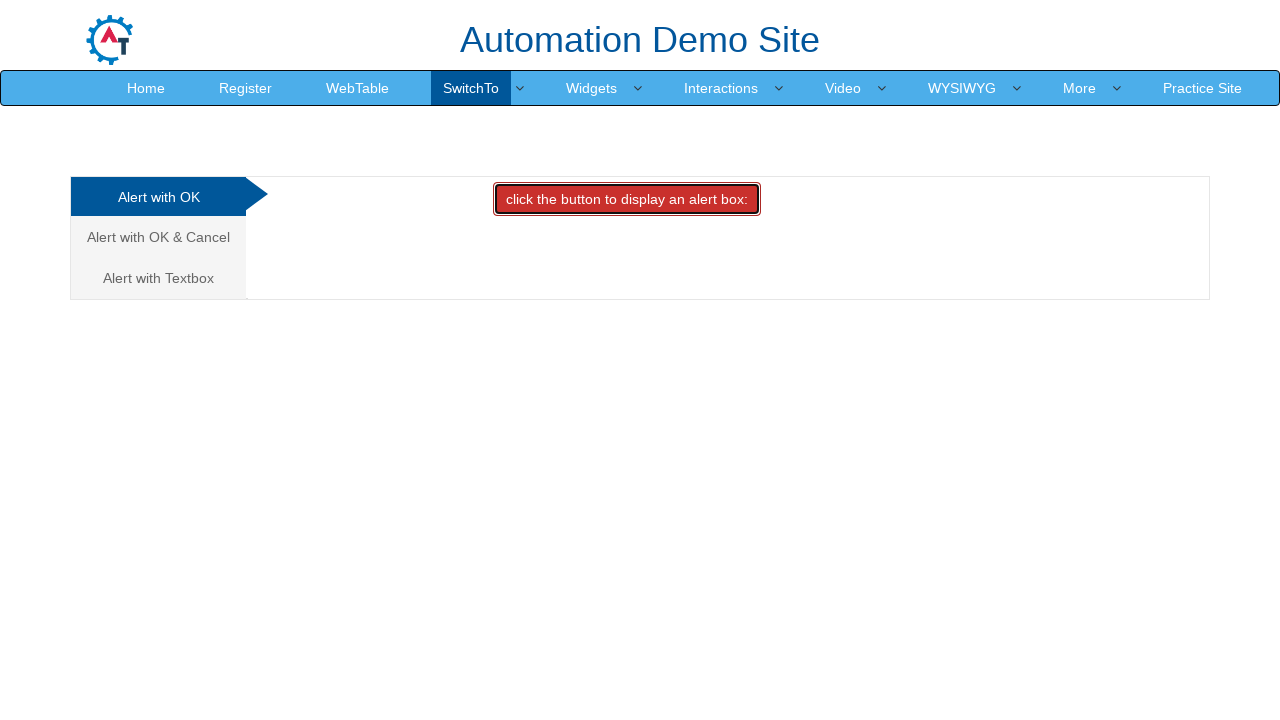